Navigates to Text Box section, fills in the full name and email fields, and submits the form

Starting URL: https://demoqa.com/elements

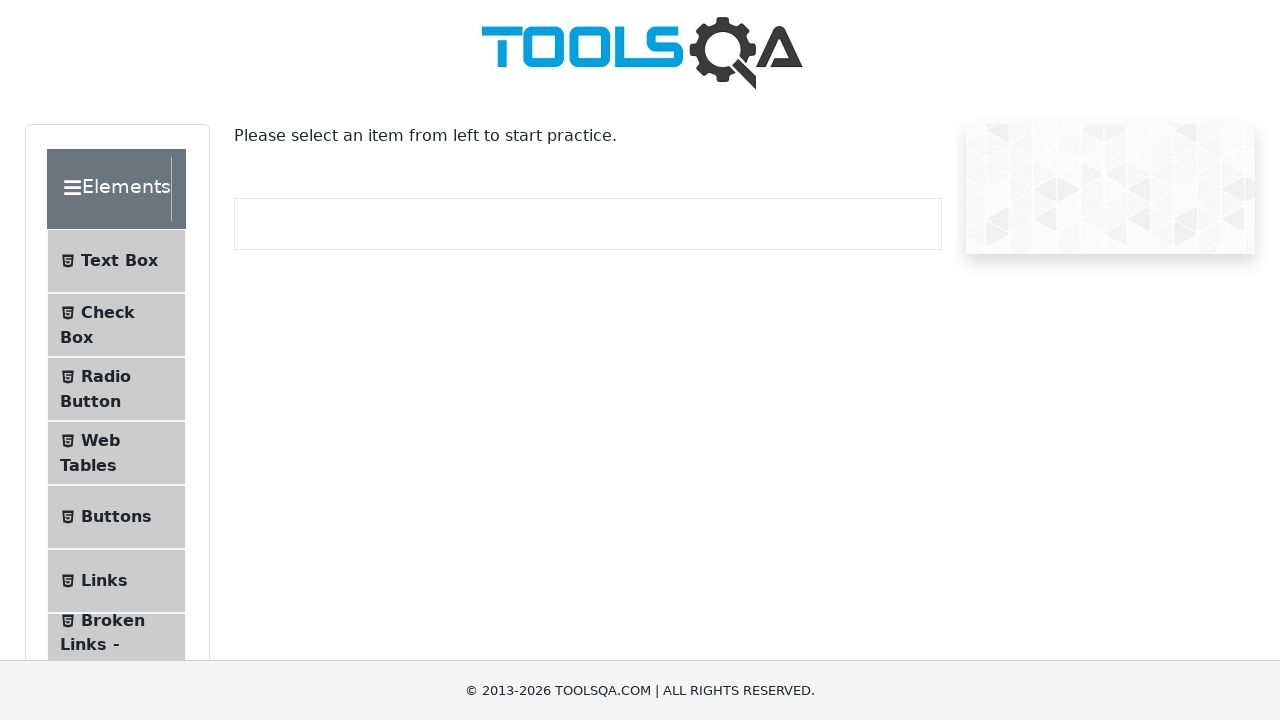

Clicked on Text Box menu item at (119, 261) on span:has-text('Text Box')
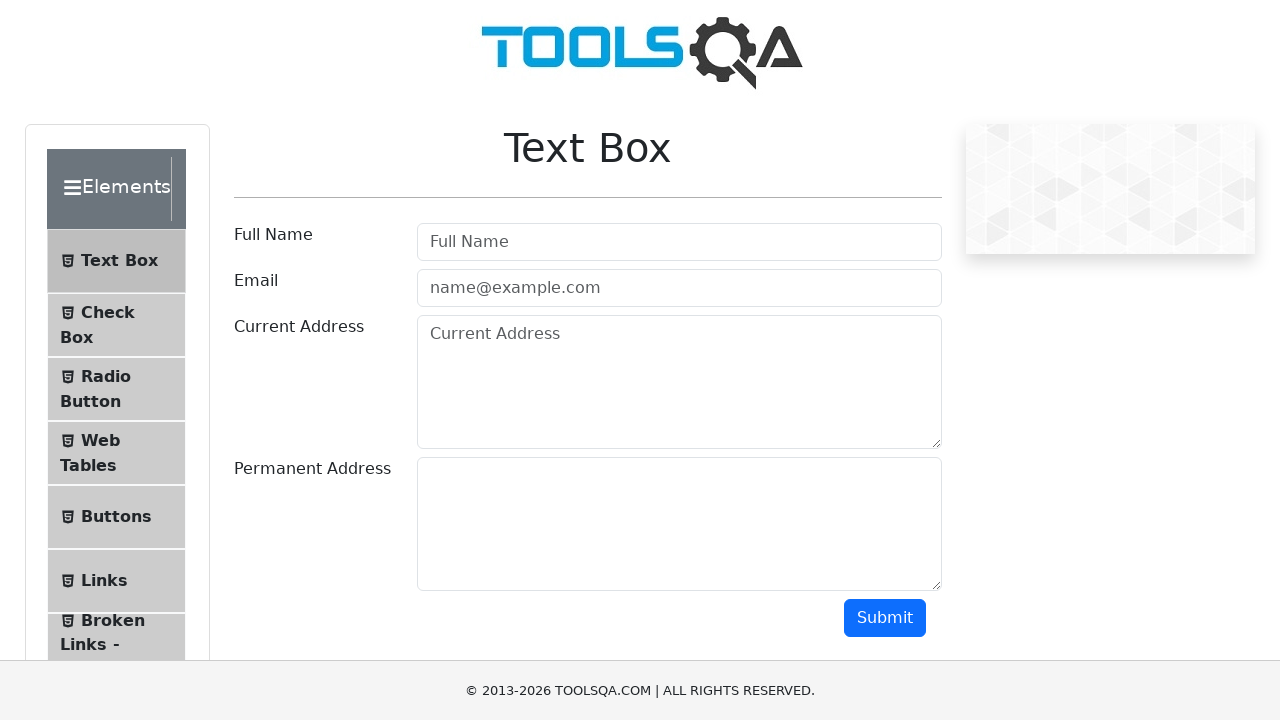

Clicked on Full Name input field at (679, 242) on #userName
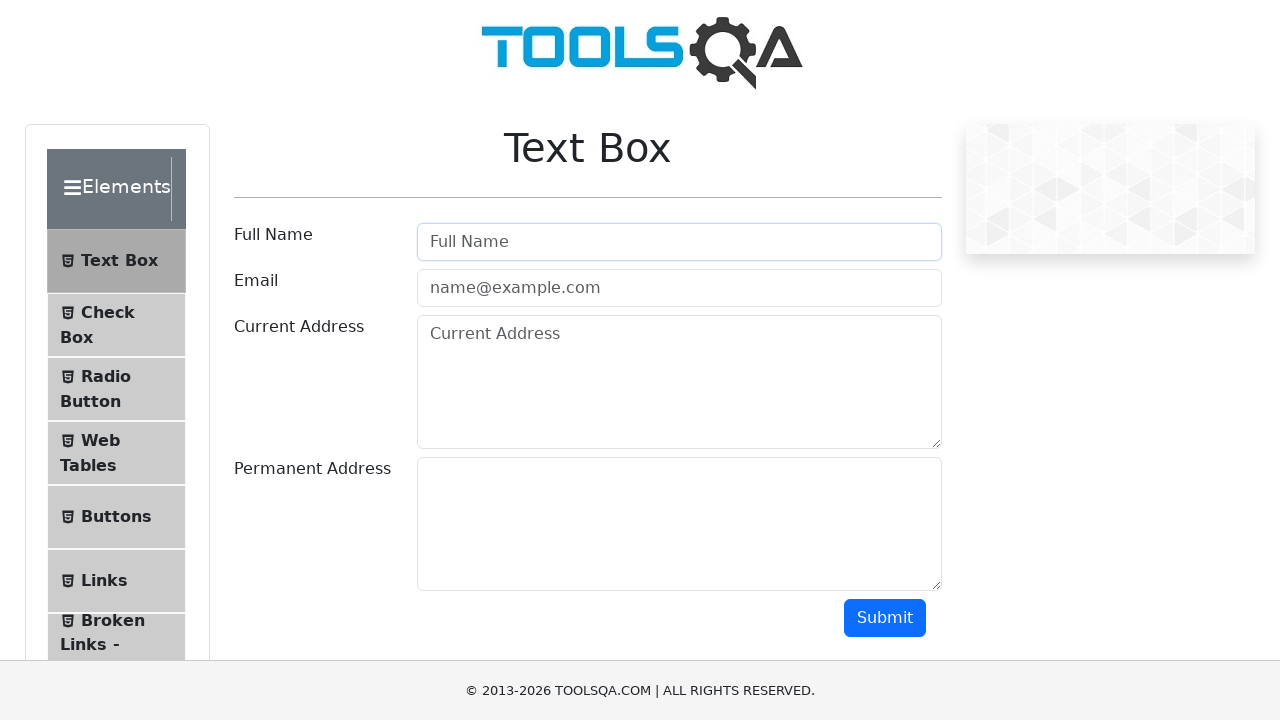

Filled Full Name field with 'Adam Adams' on #userName
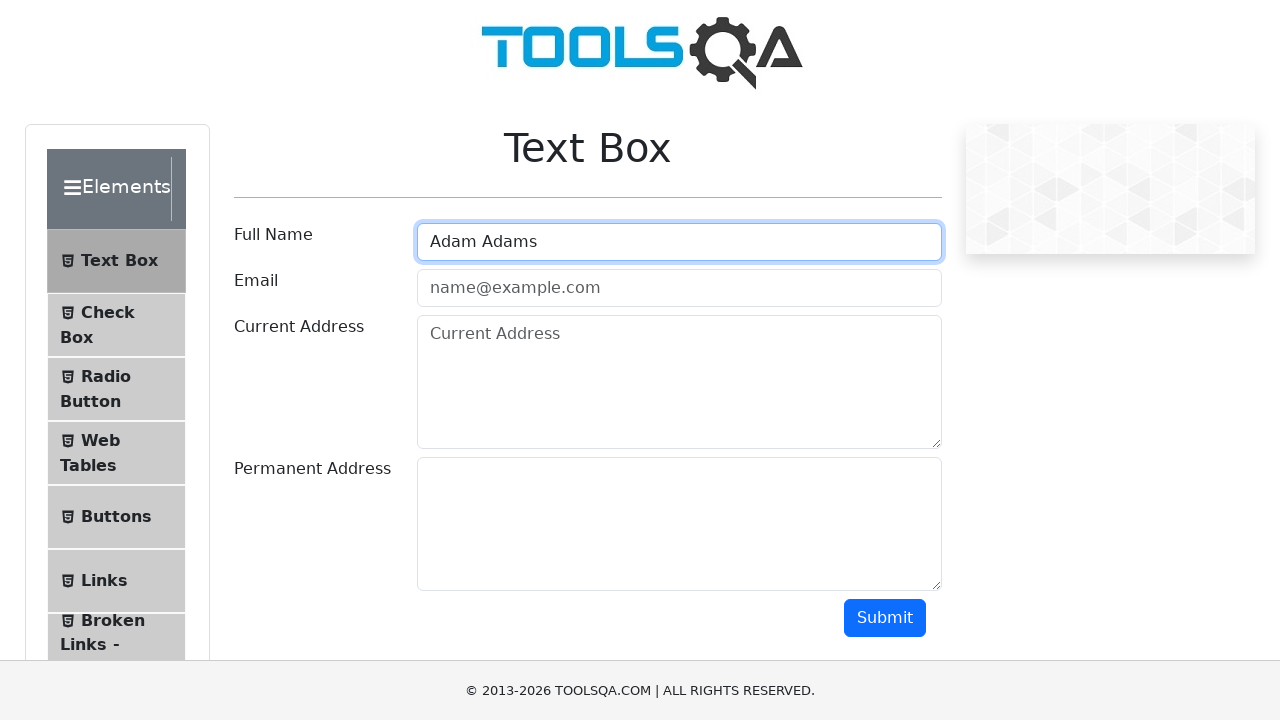

Clicked on Email input field at (679, 288) on #userEmail
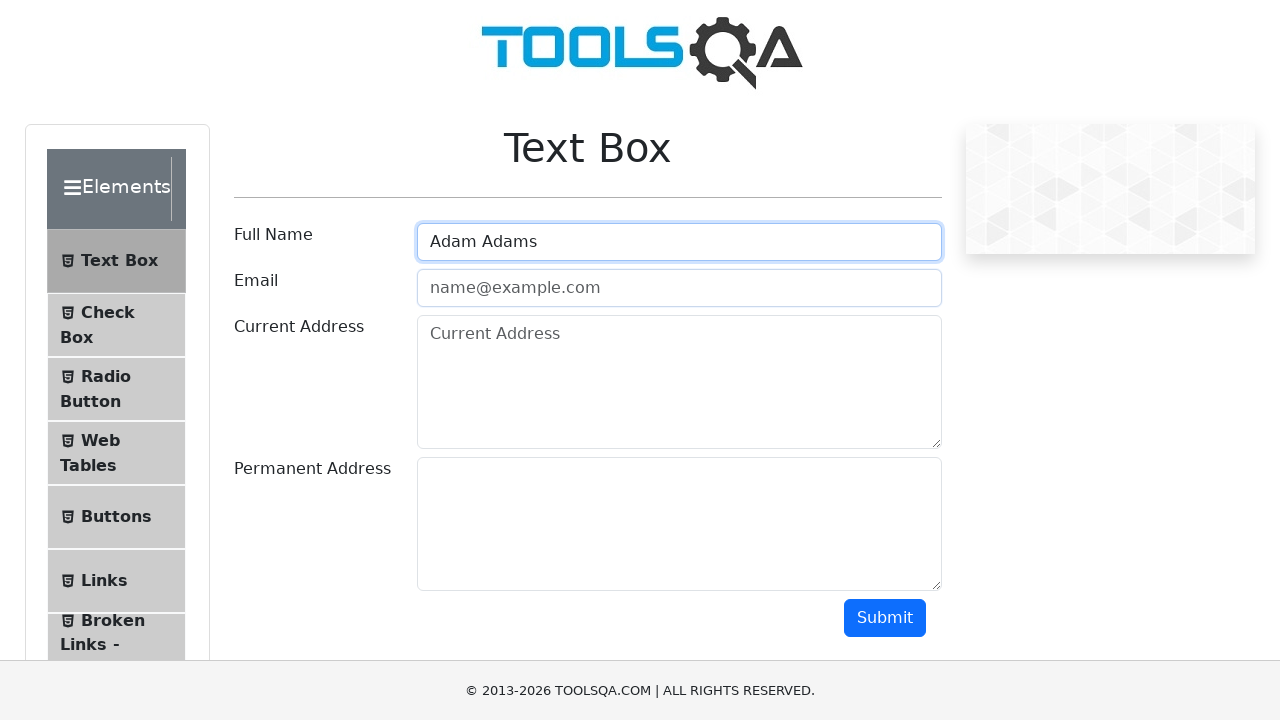

Filled Email field with 'adam@gmail.com' on #userEmail
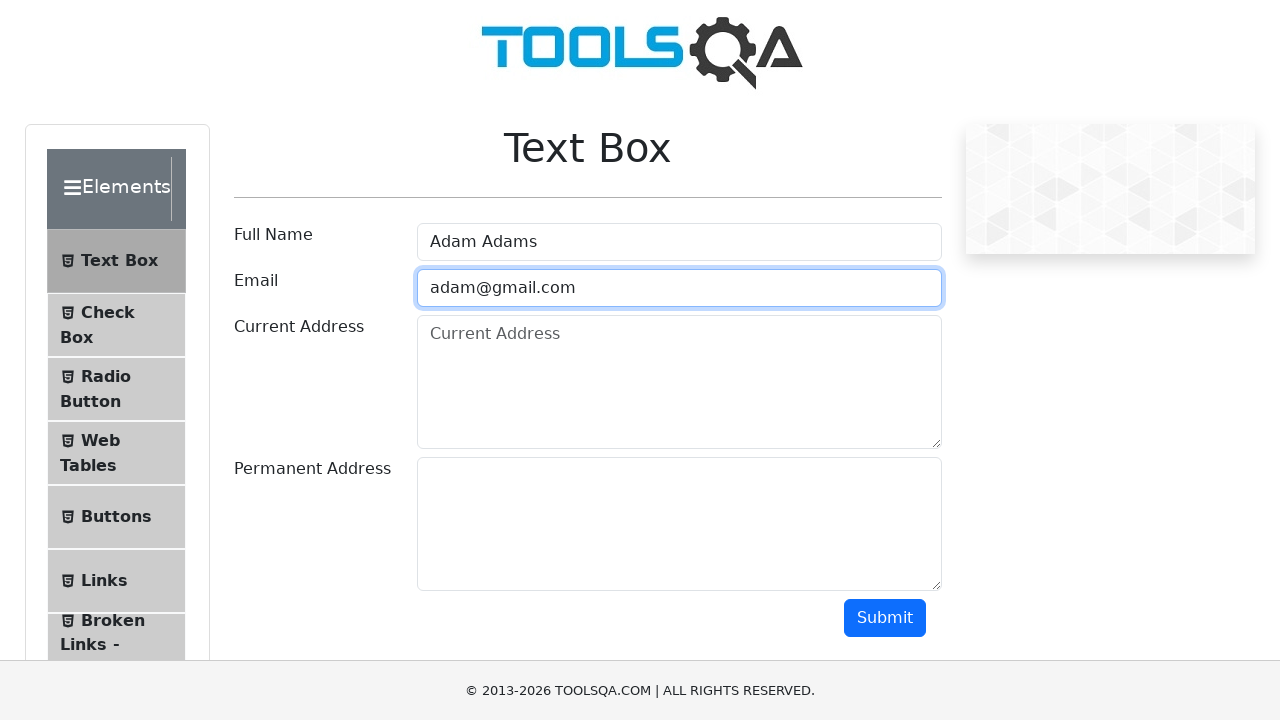

Clicked submit button to submit the form at (885, 618) on #submit
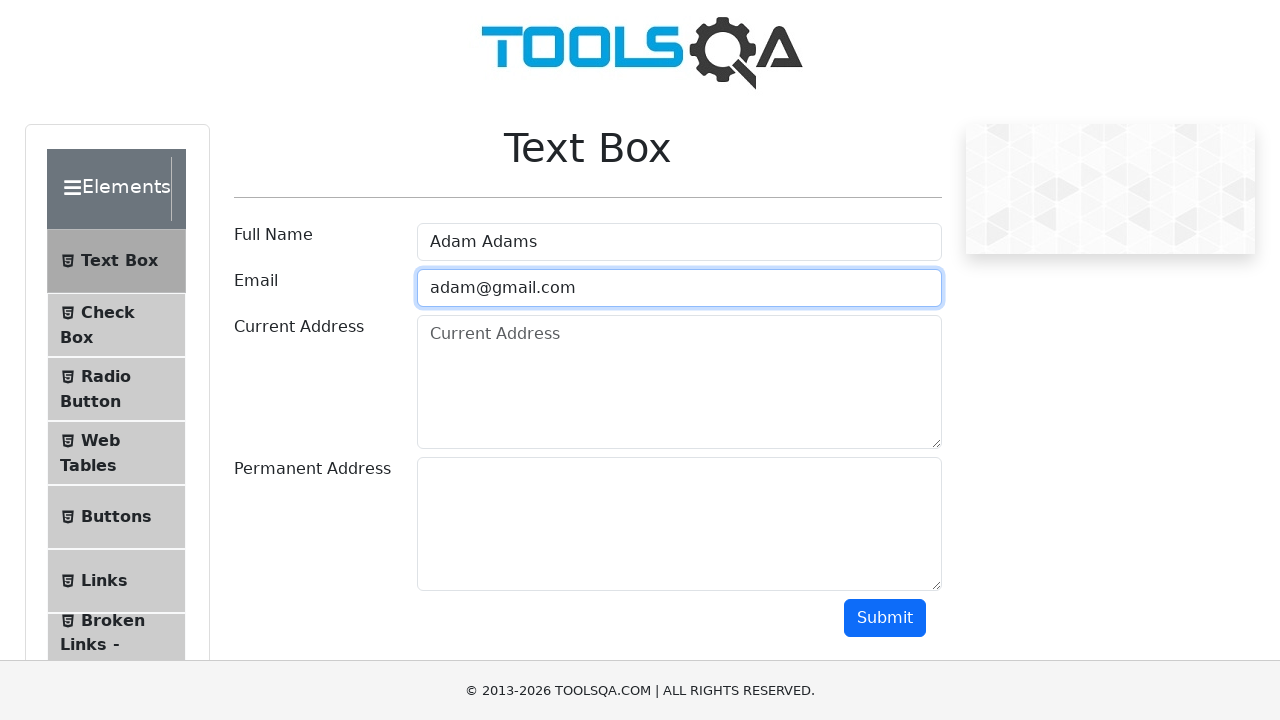

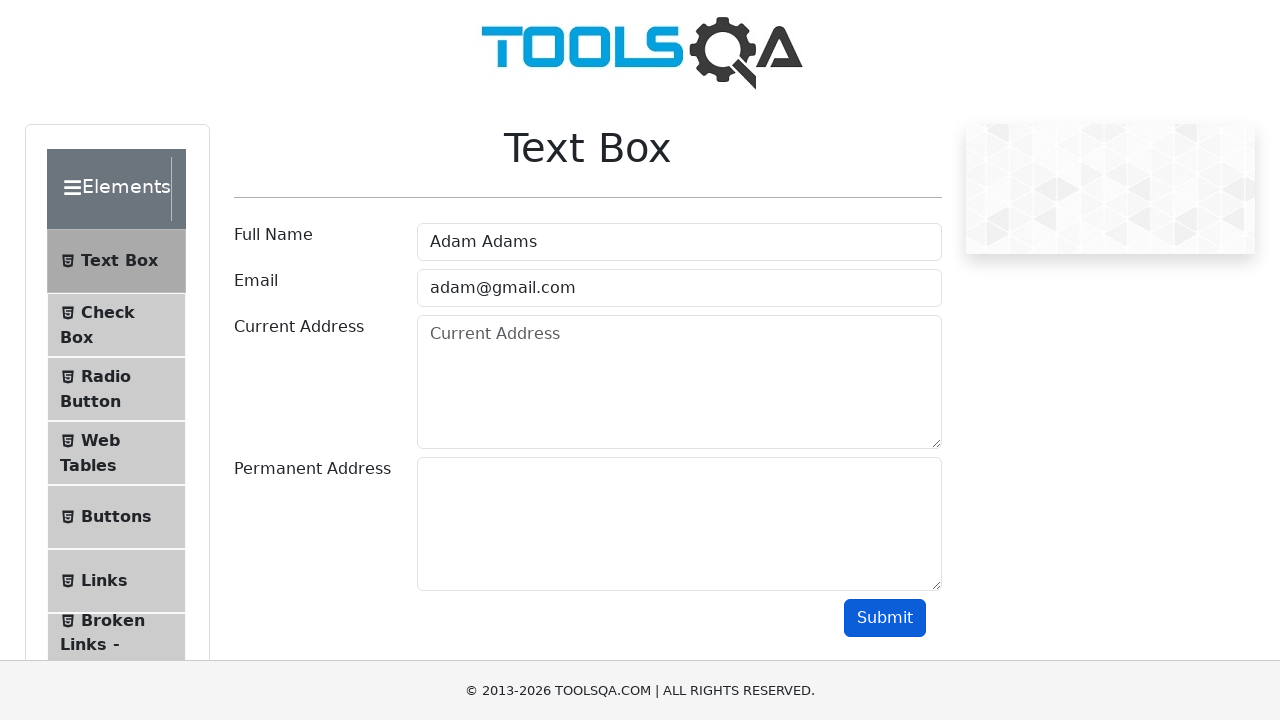